Tests drag and drop functionality by dragging an image element and dropping it into a target div

Starting URL: https://artoftesting.com/samplesiteforselenium

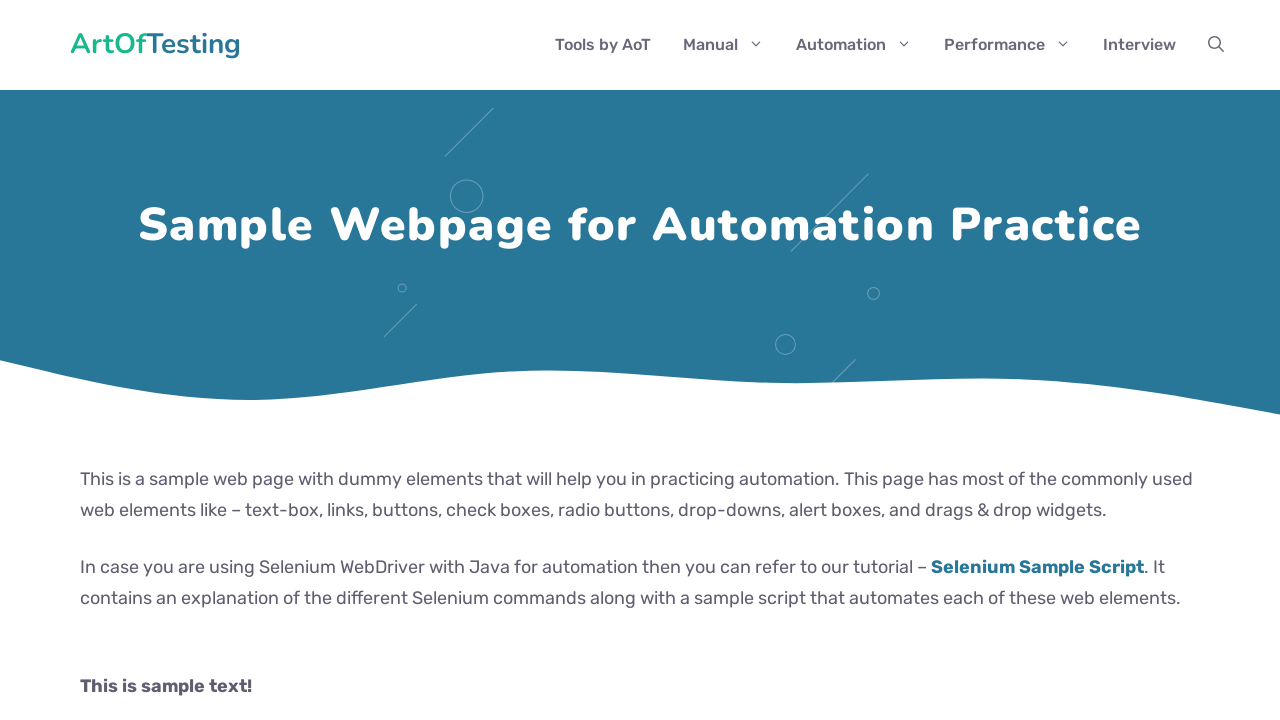

Located draggable image element with ID 'myImage'
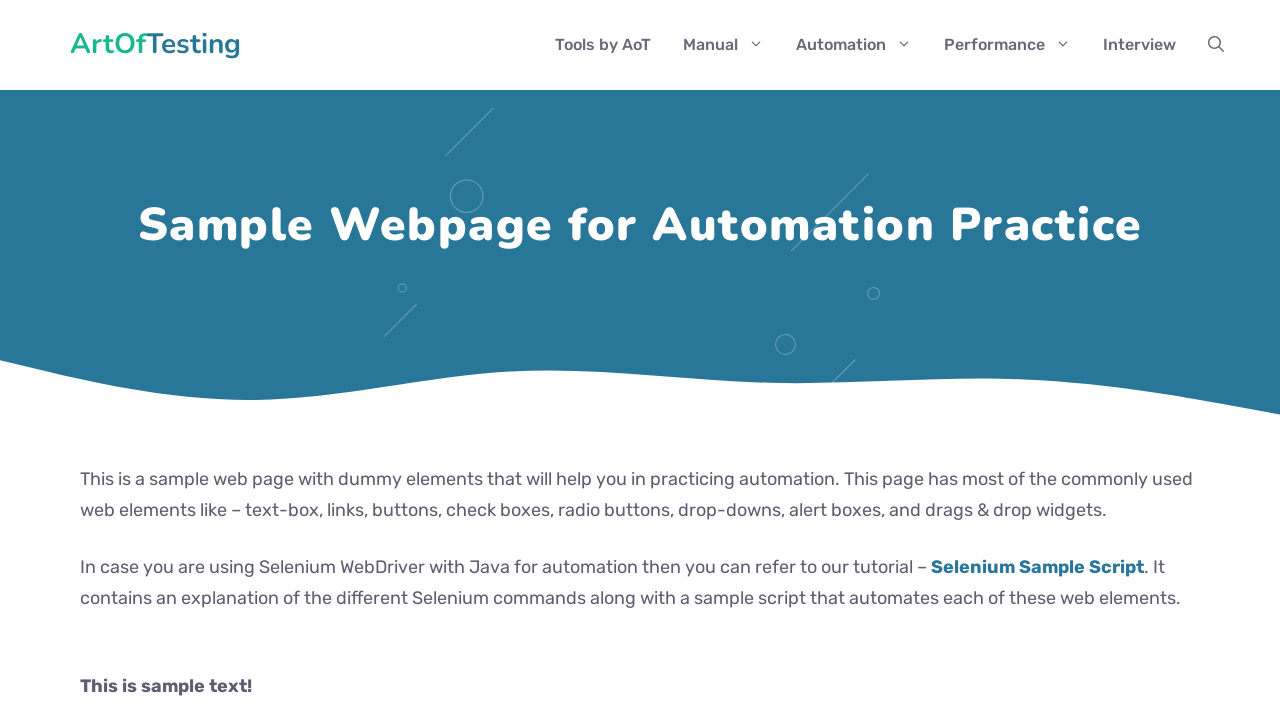

Located drop target div with ID 'targetDiv'
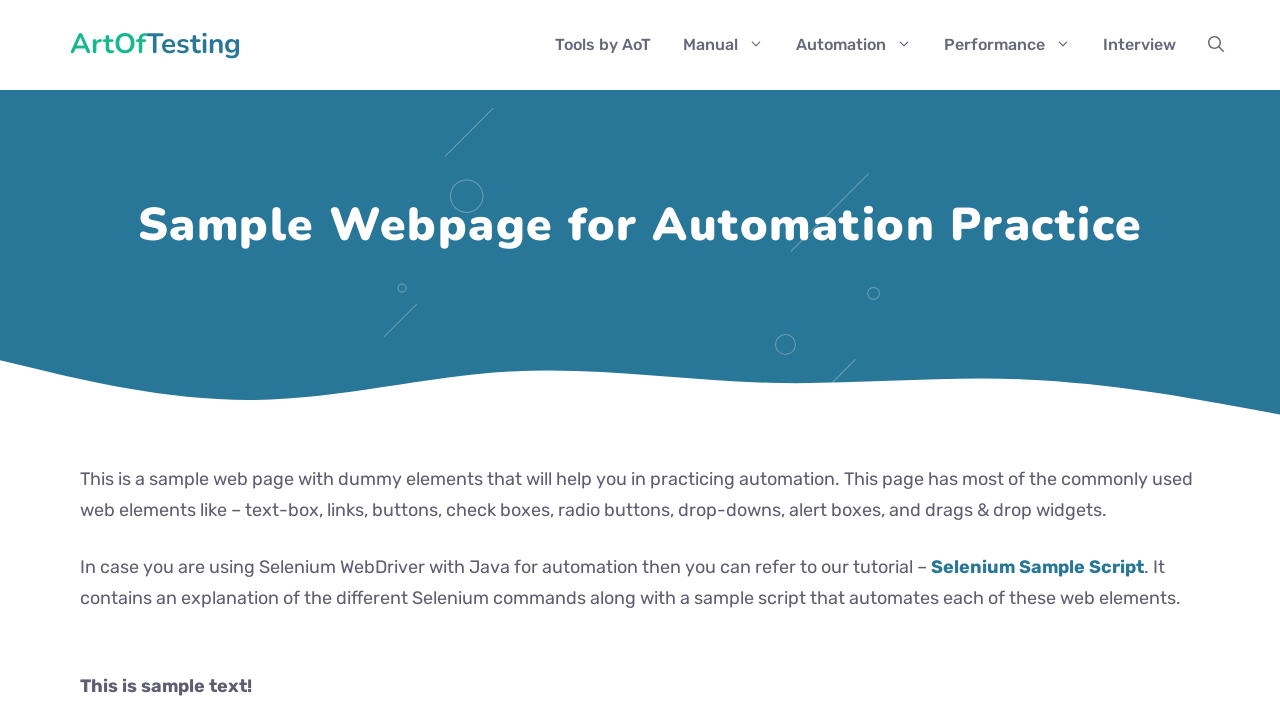

Successfully dragged image element and dropped it into target div at (280, 242)
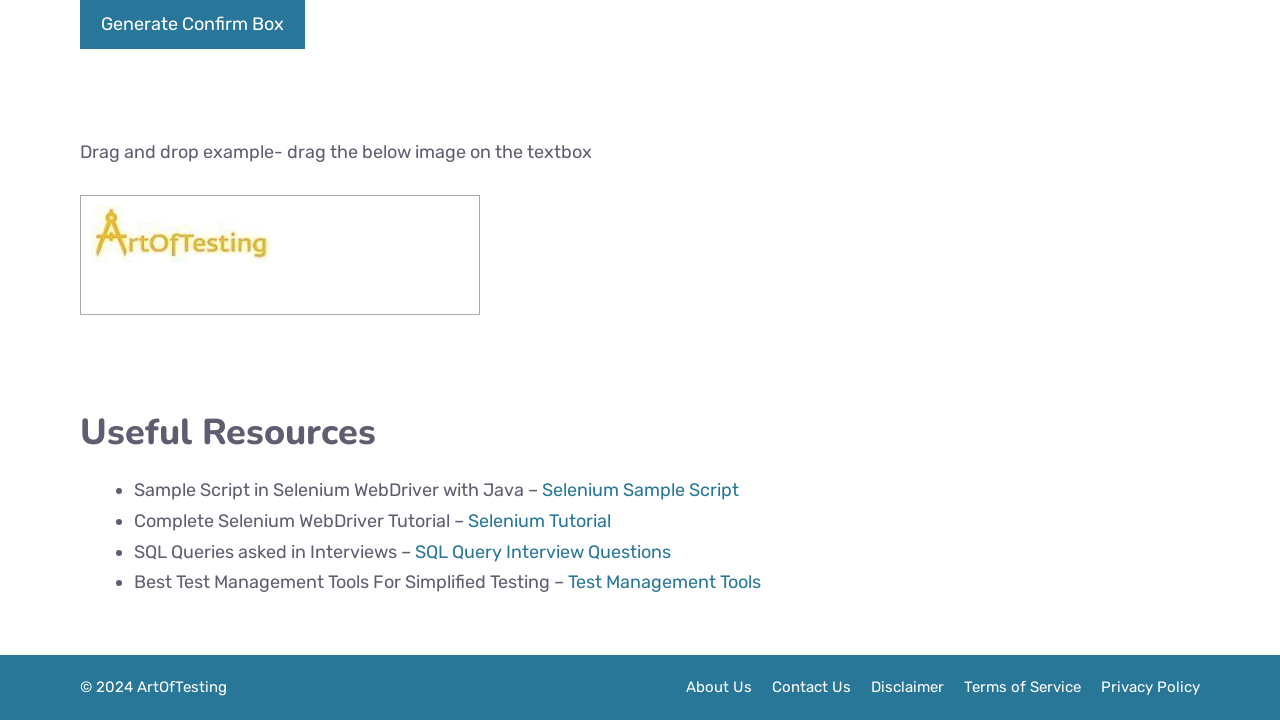

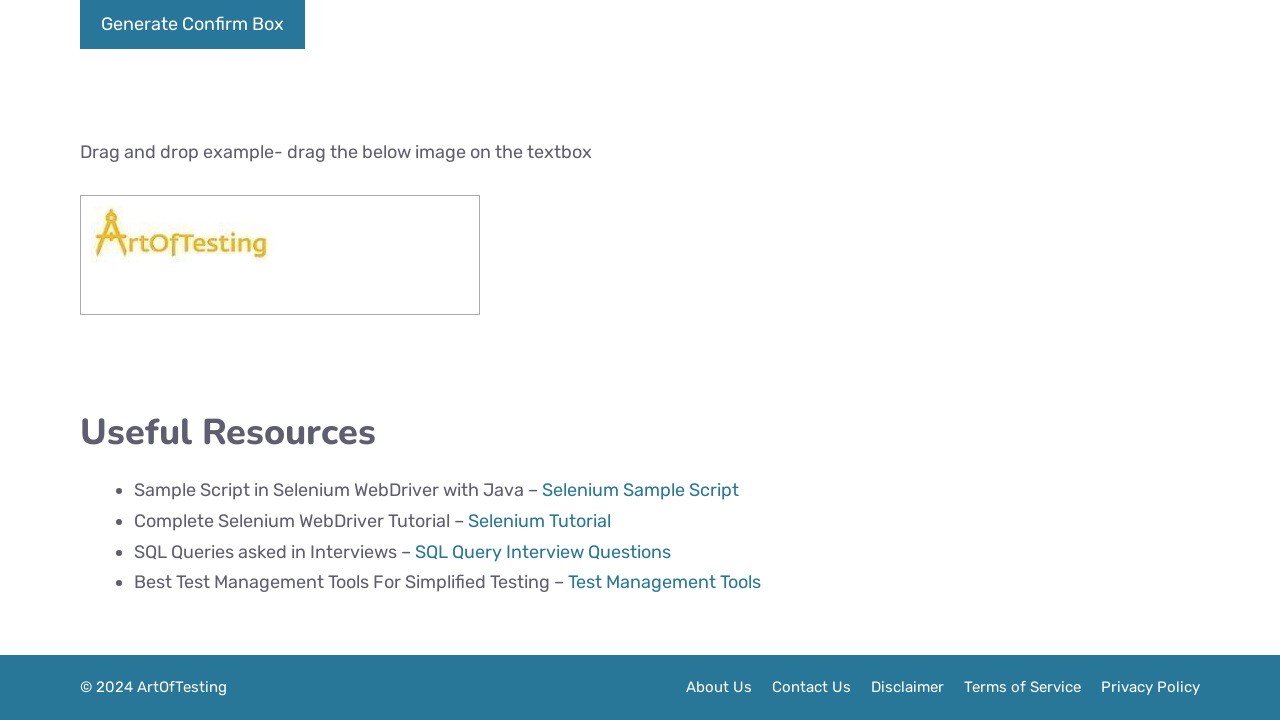